Tests keyboard operations including text input and copy-paste functionality using Ctrl+A, Ctrl+C, and Ctrl+V

Starting URL: http://sahitest.com/demo/keypress.htm

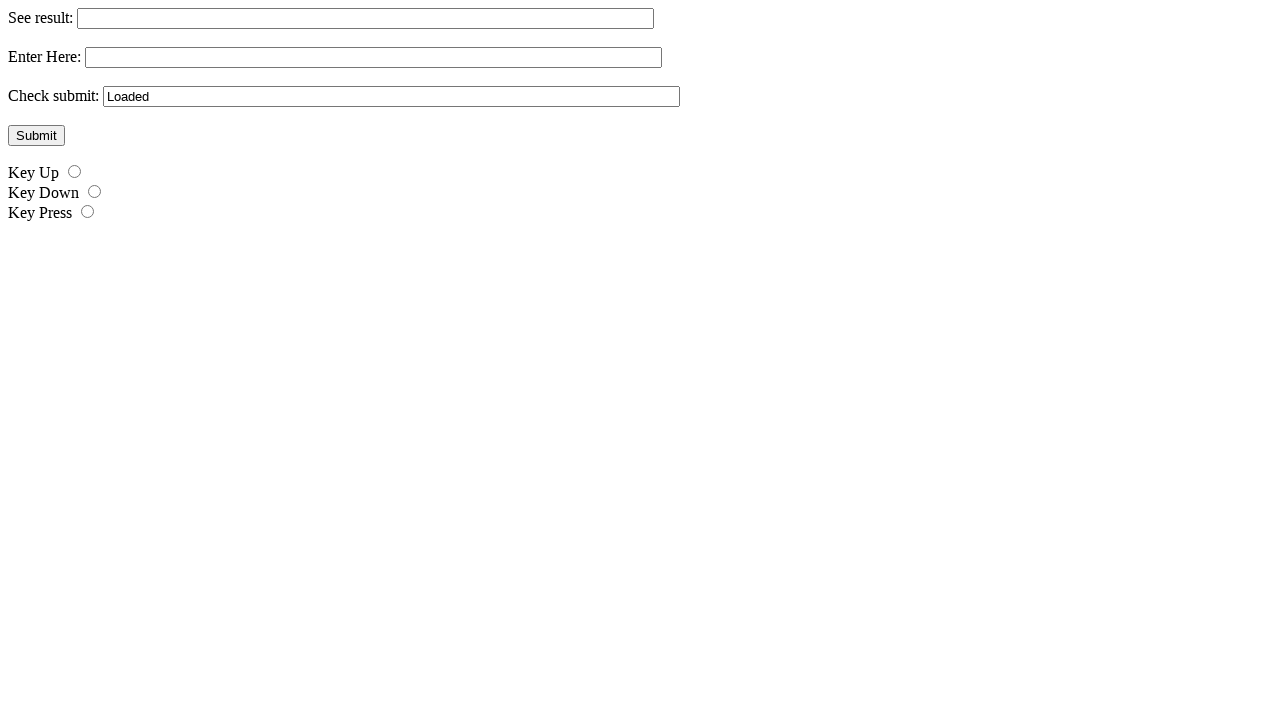

Clicked first input field at (366, 18) on xpath=/html/body/form/input[1]
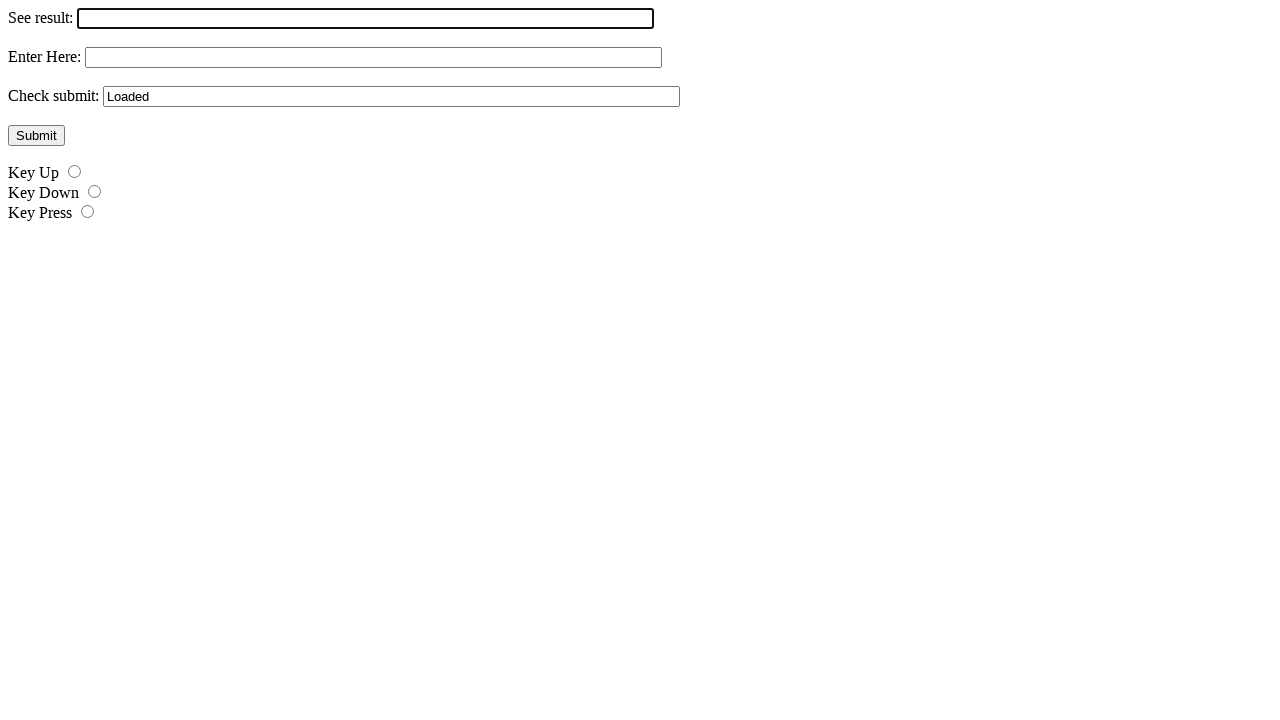

Typed 'Test keys' into first input field
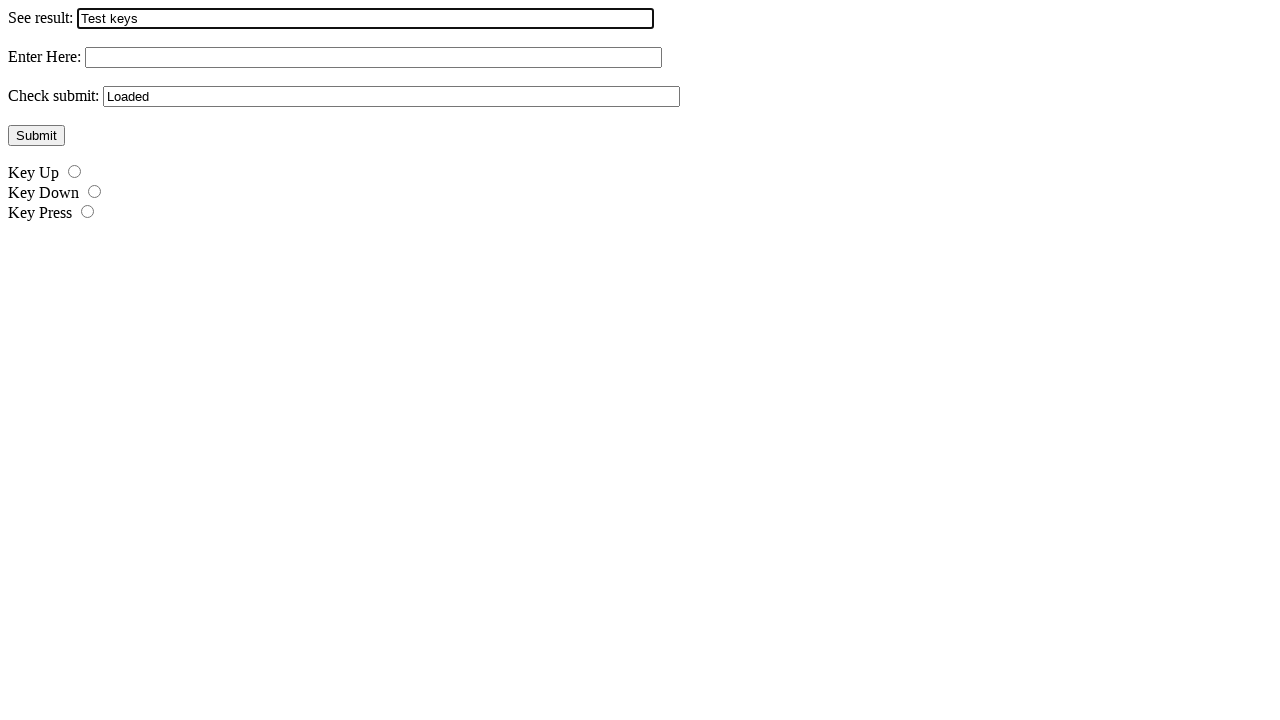

Pressed Ctrl+A to select all text in first input
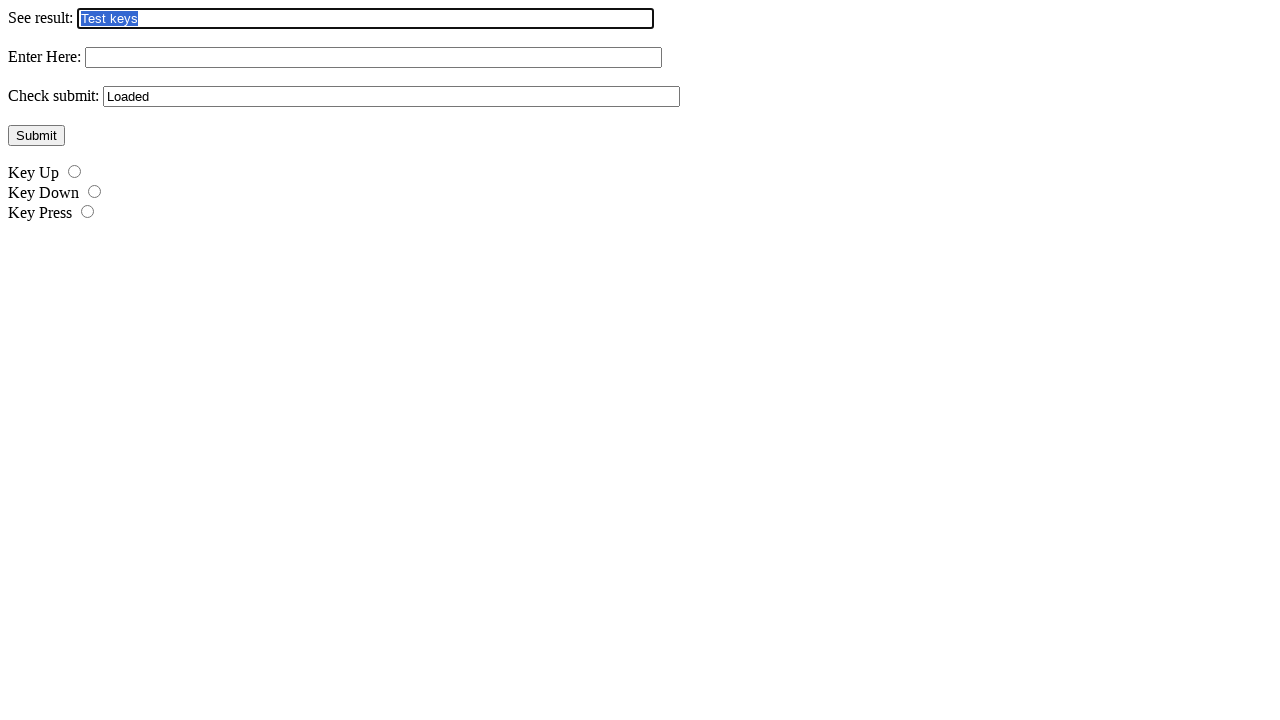

Pressed Ctrl+C to copy selected text
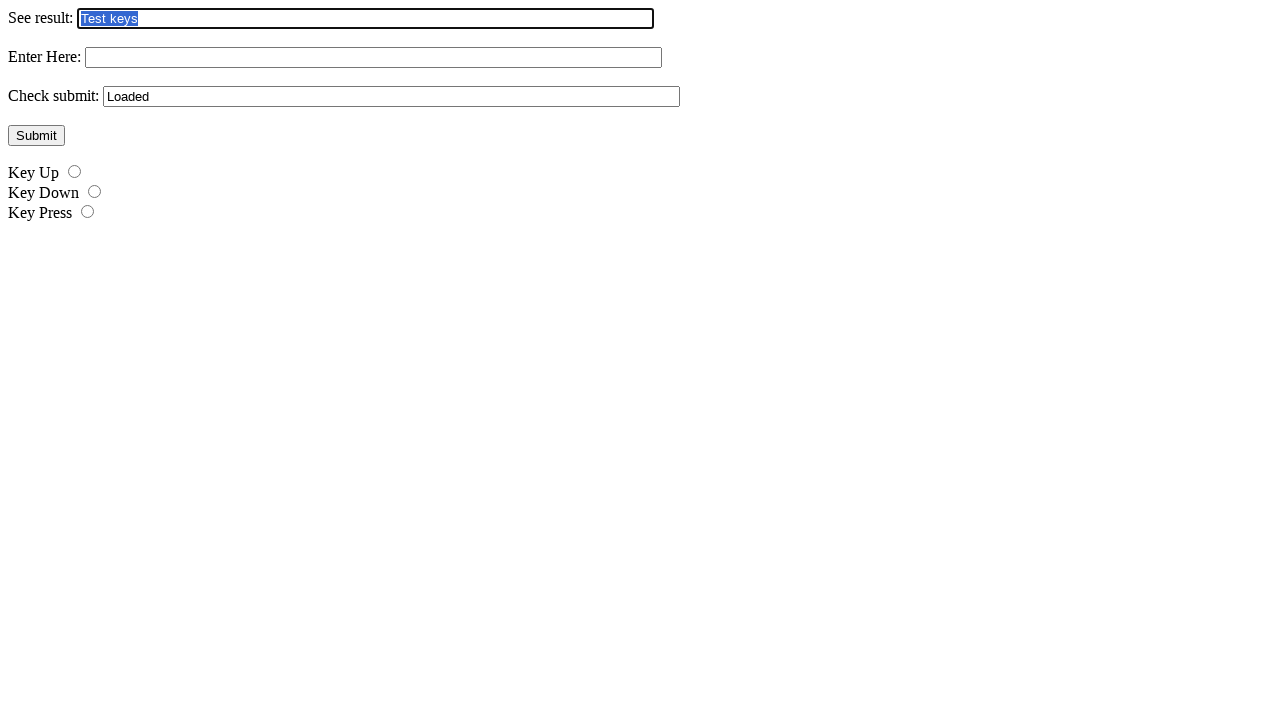

Clicked second input field at (374, 58) on xpath=/html/body/form/input[2]
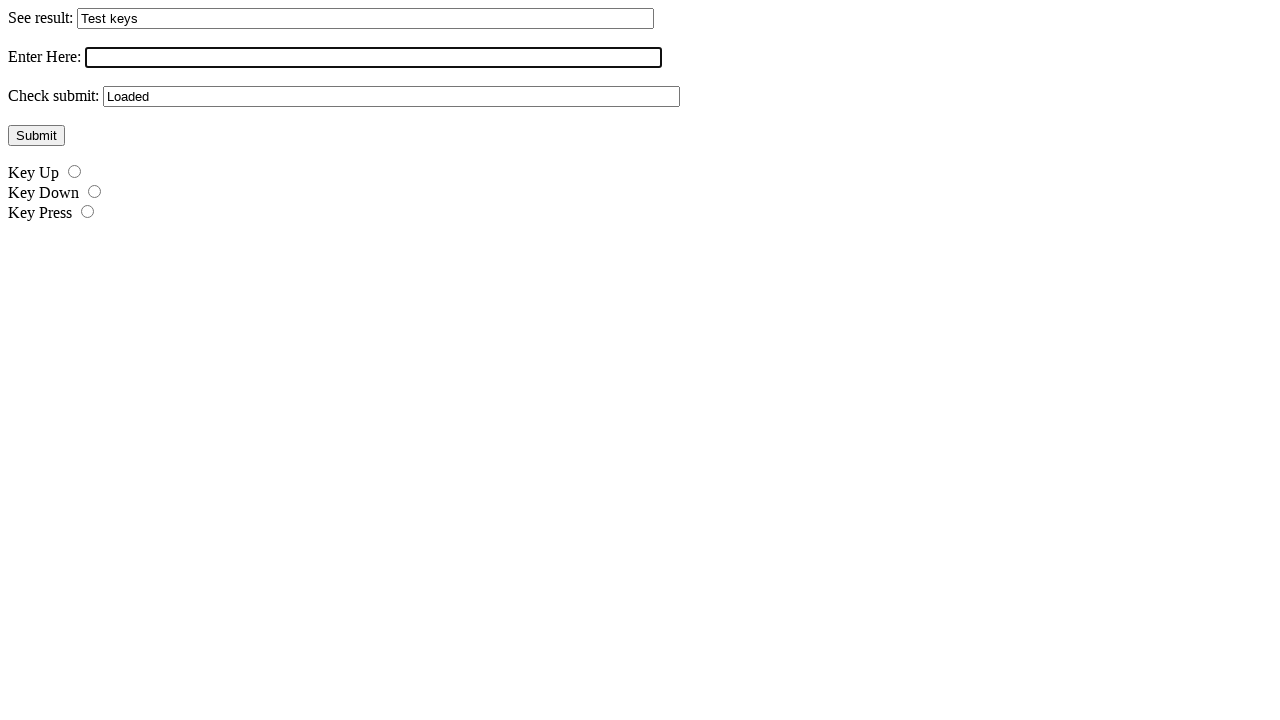

Pressed Ctrl+V to paste copied text into second input field
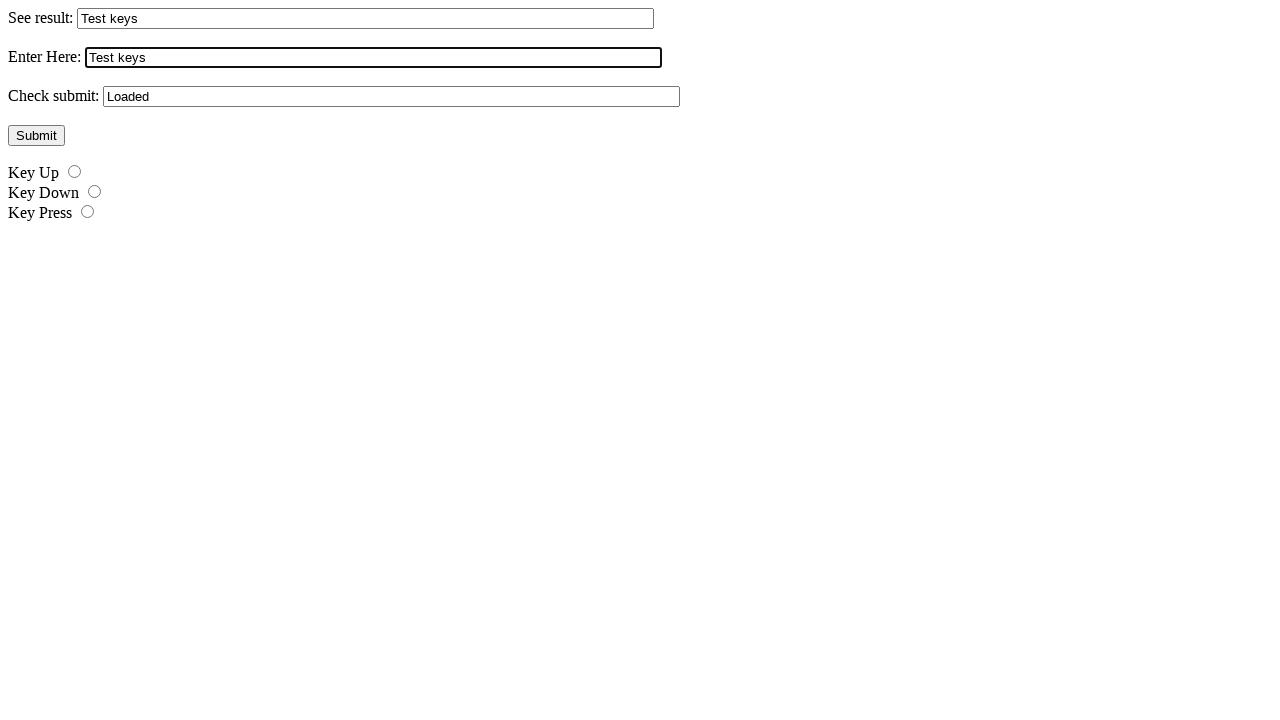

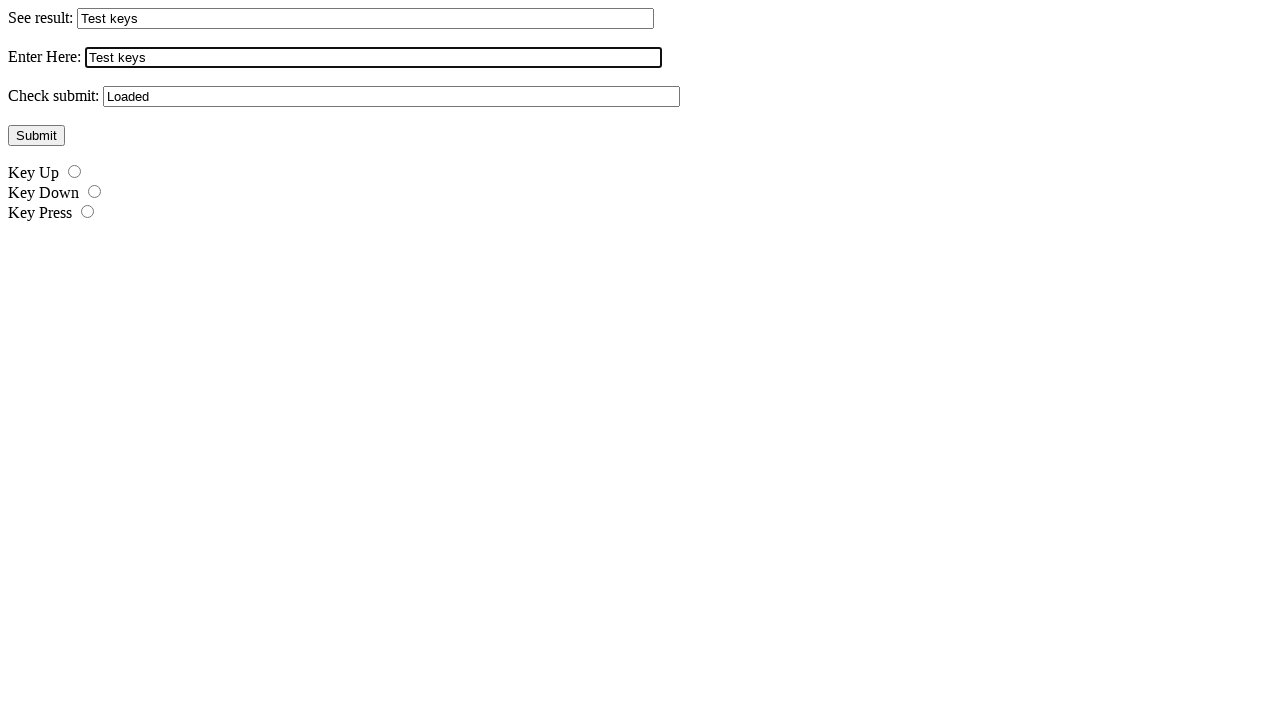